Navigates to Telstra mobile phones page, searches for iPhone 13, applies filters if available, and selects the iPhone 13 from the product list

Starting URL: https://www.telstra.com.au/mobile-phones/mobiles-on-a-plan

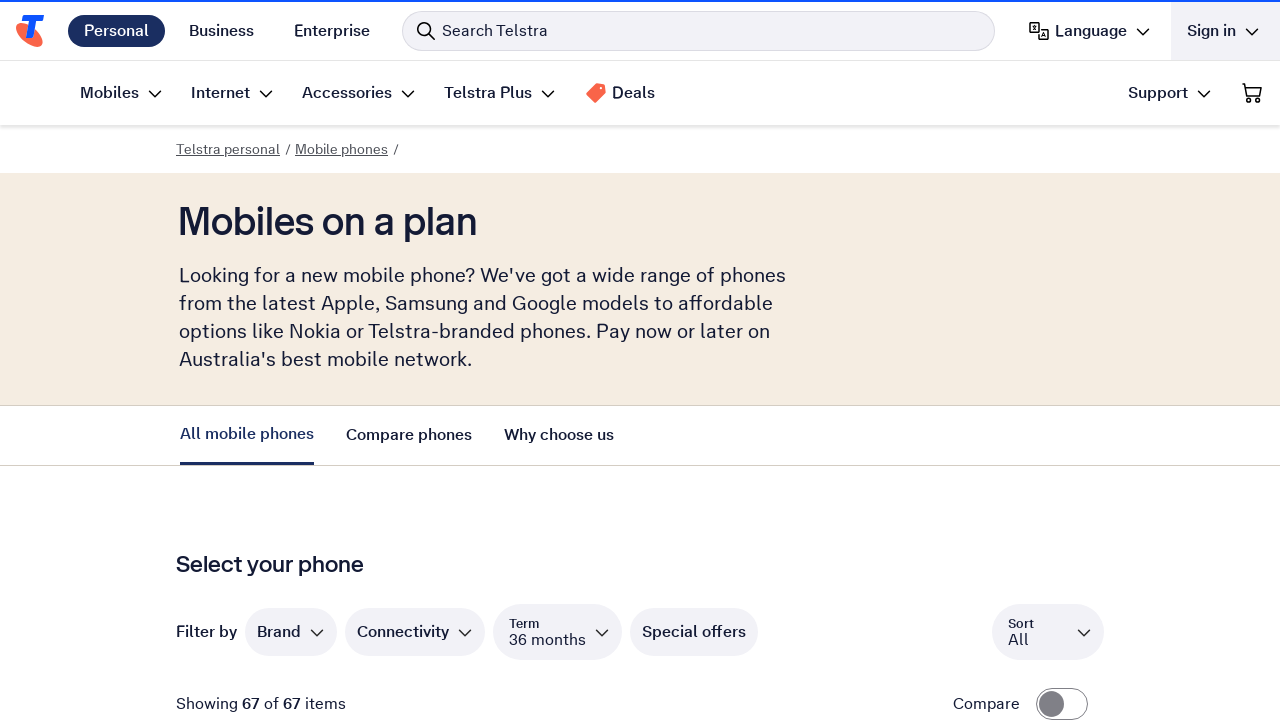

Waited for page to load completely (networkidle)
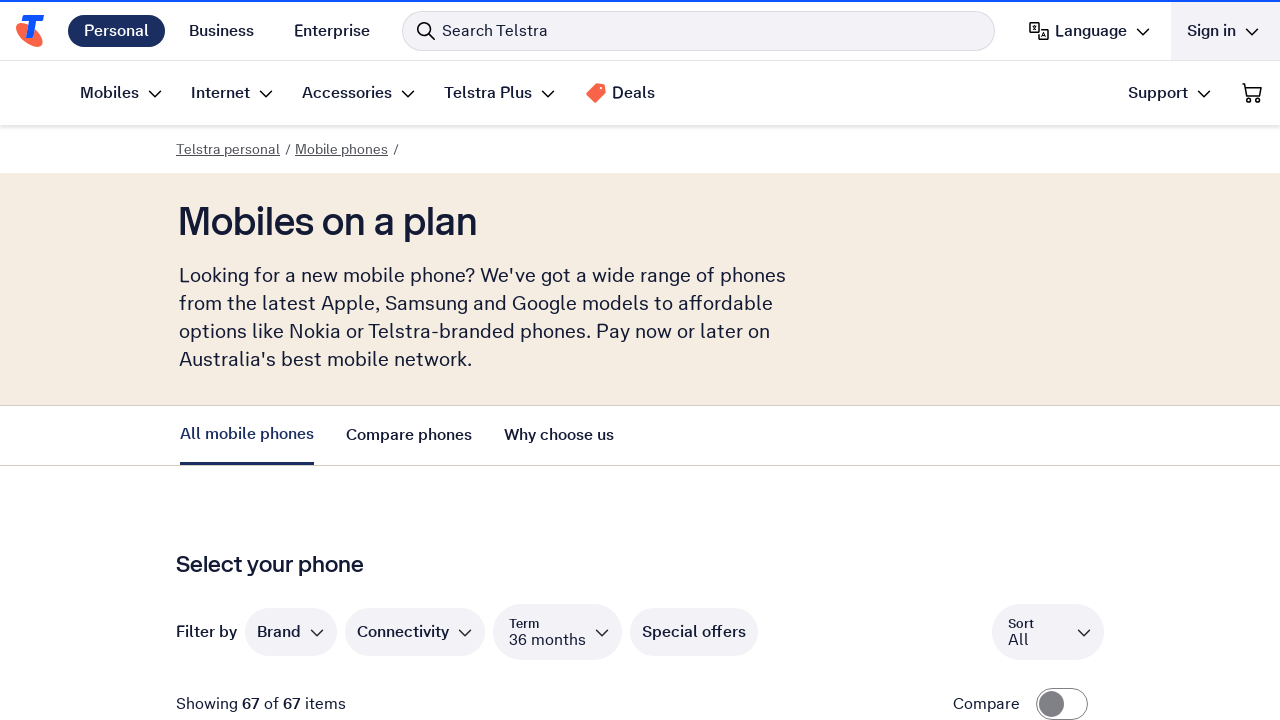

Clicked Apple/iPhone filter button at (491, 317) on text=/Apple|iPhone/i >> nth=0
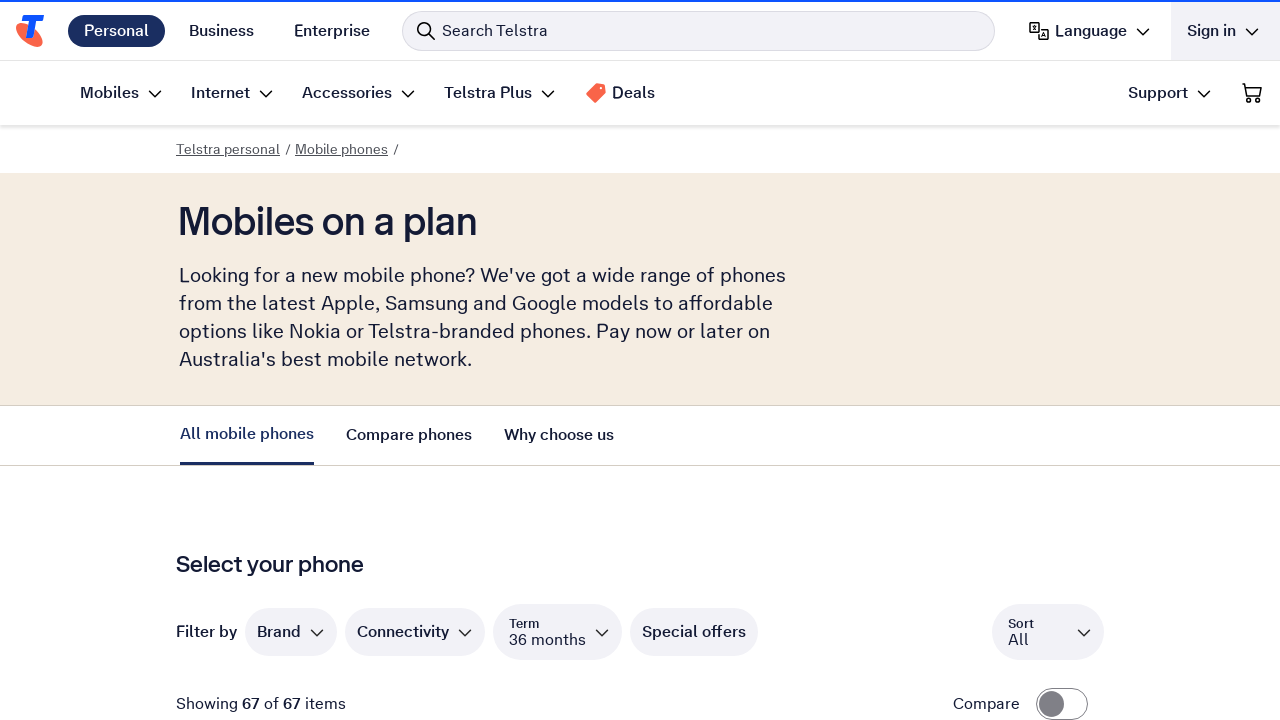

Waited for filter to apply
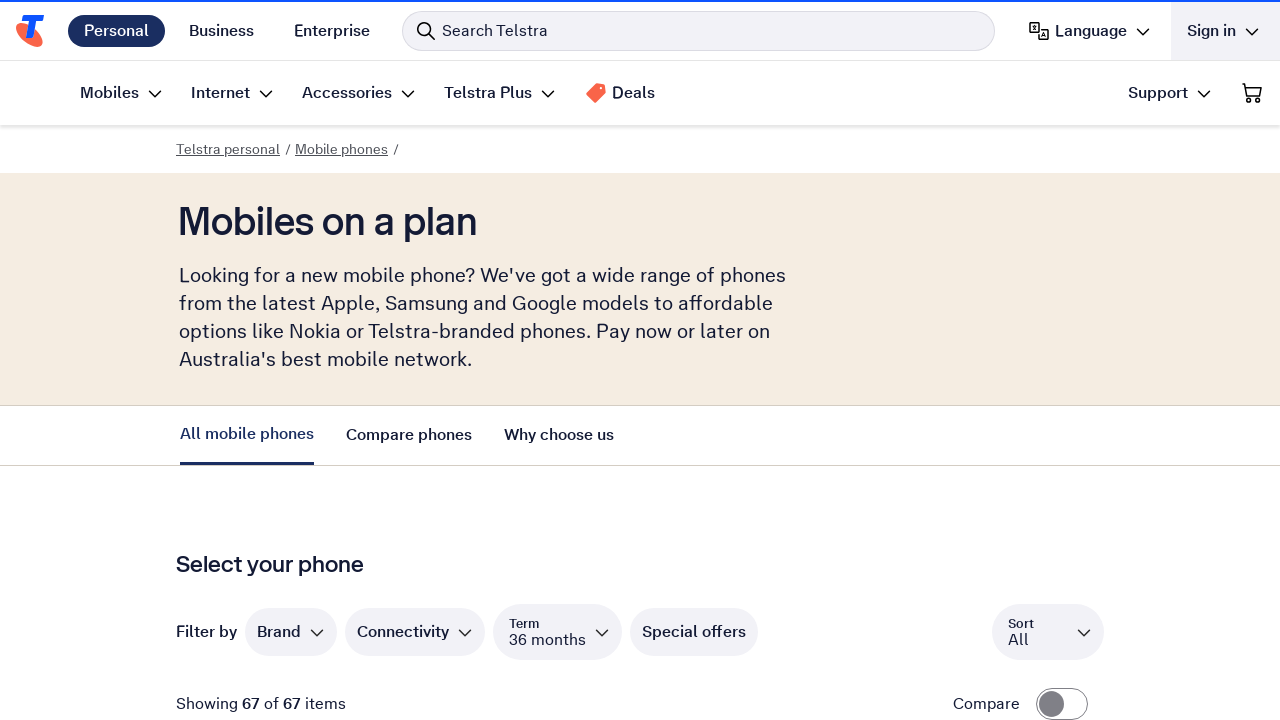

Found and clicked iPhone 13 product using selector: text='iPhone 13' at (522, 360) on text='iPhone 13' >> nth=0
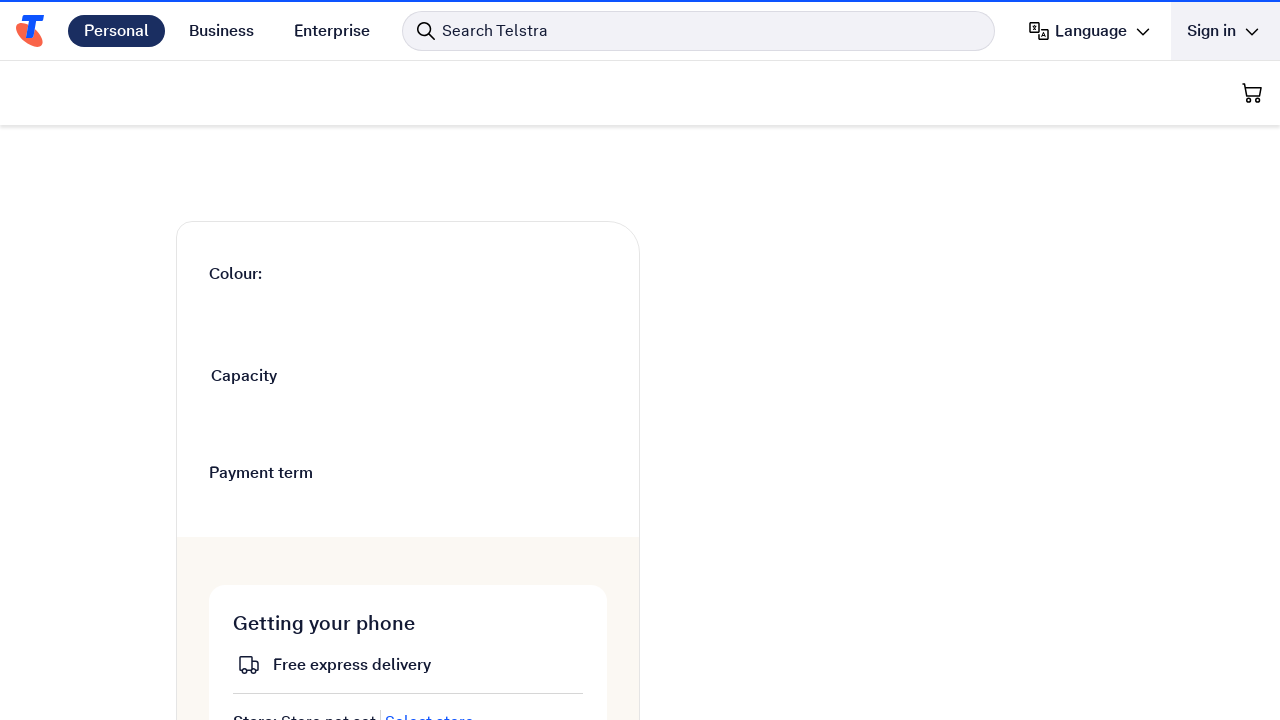

Waited for page to respond after iPhone 13 selection
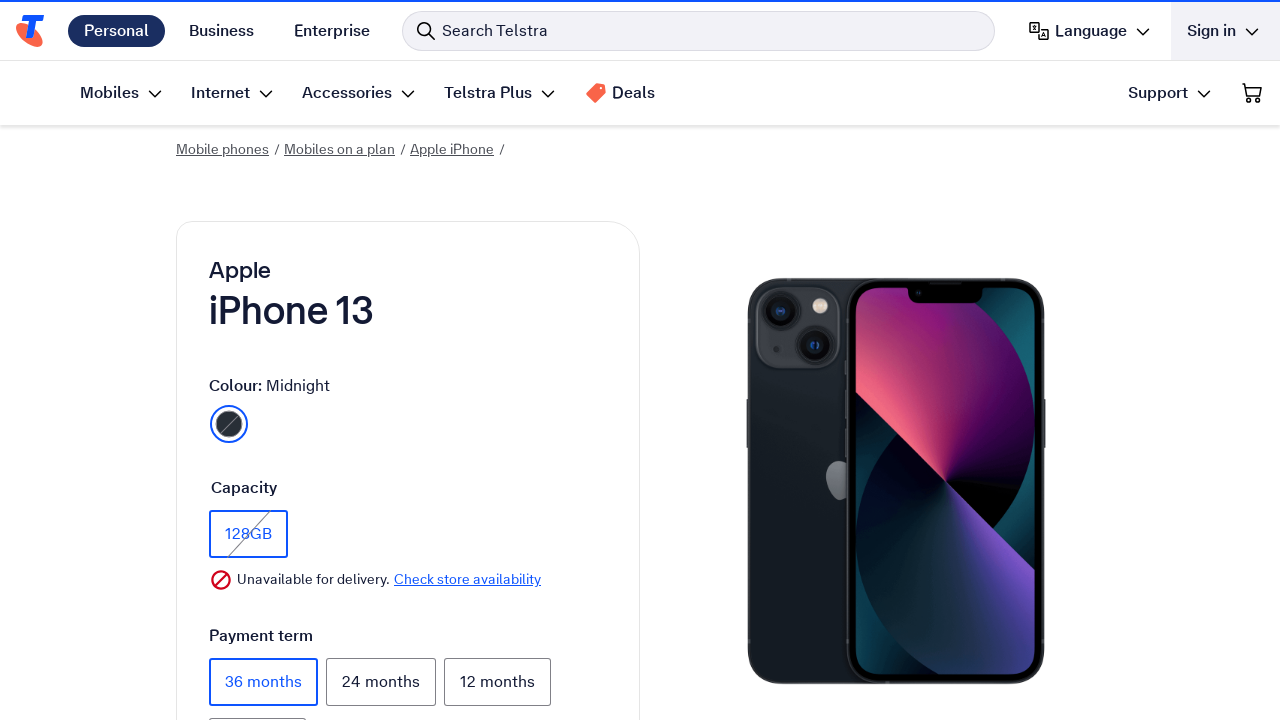

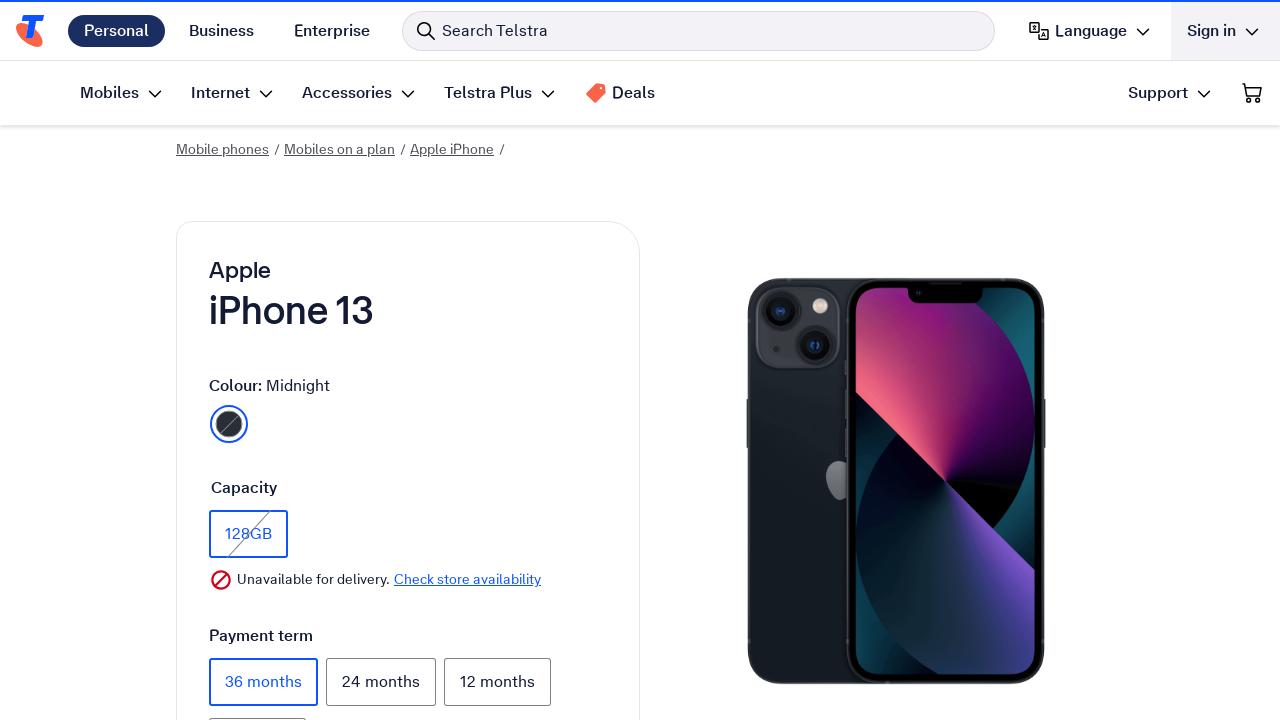